Navigates through INDEC website to access labor market statistics, clicking through the Trabajo e ingresos and Mercado de trabajo sections to download employment data.

Starting URL: https://www.indec.gob.ar/

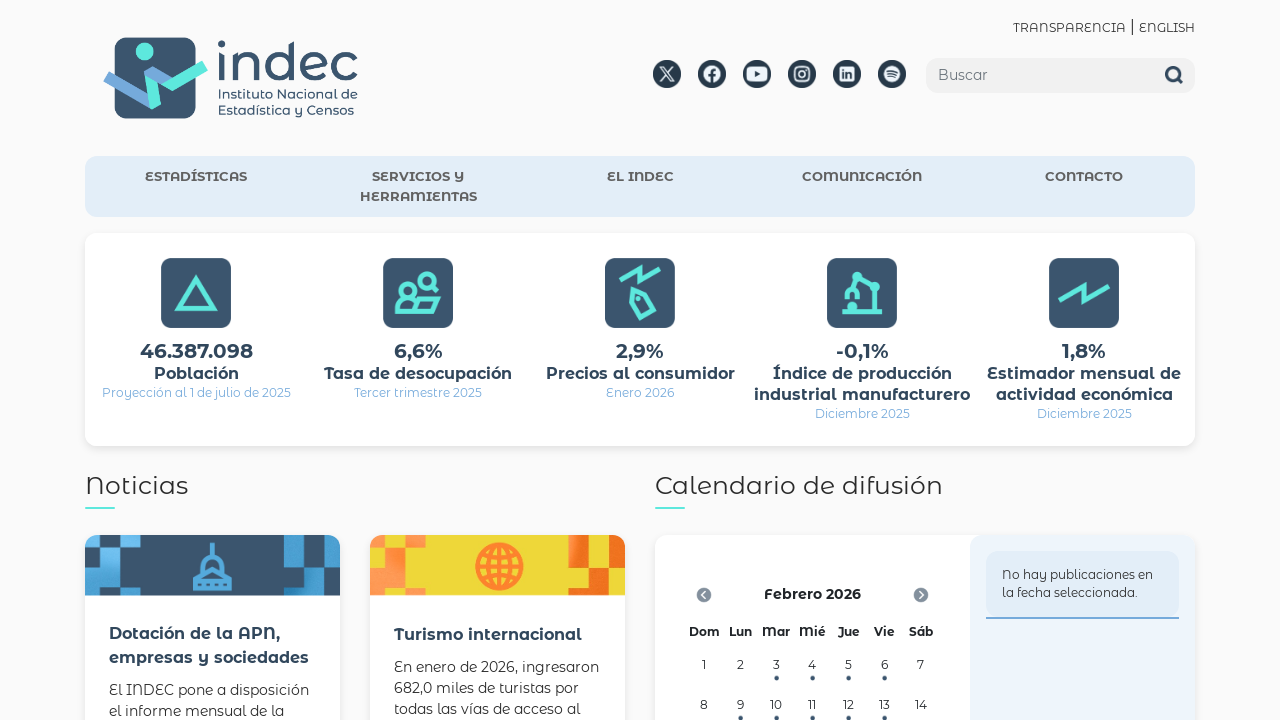

Clicked on ESTADÍSTICAS menu at (196, 177) on text=ESTADÍSTICAS
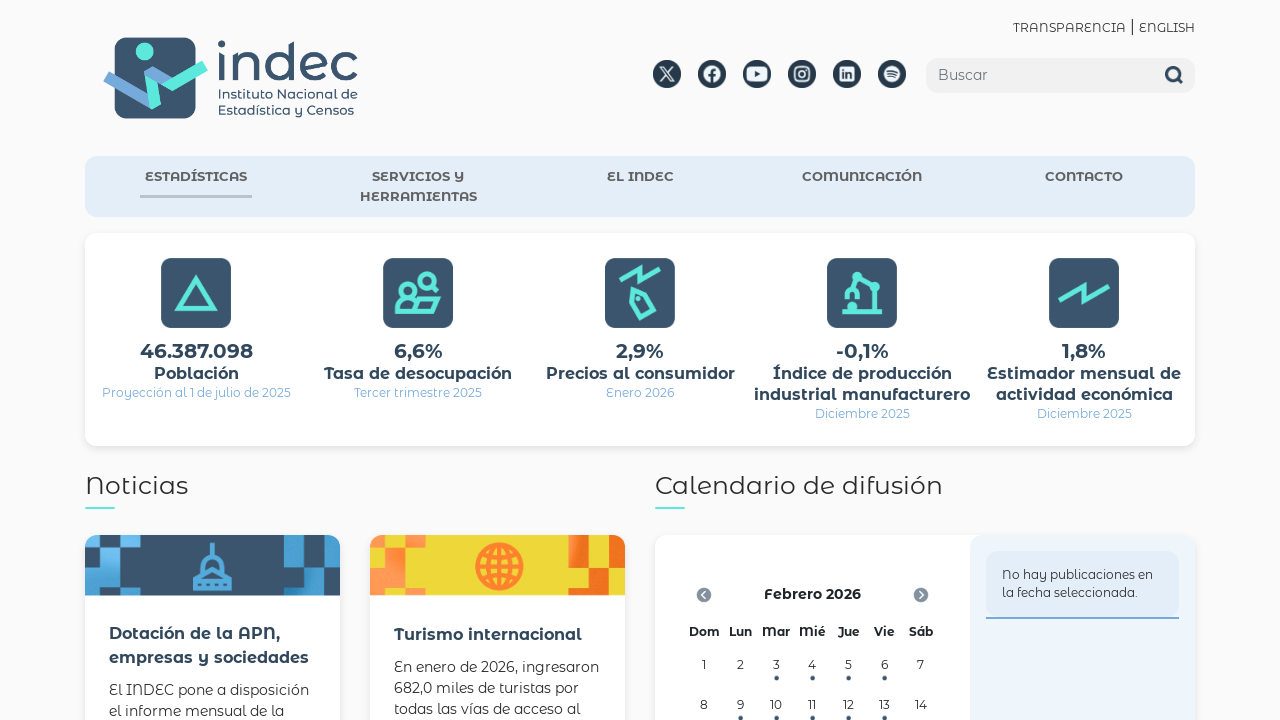

Clicked on Trabajo e ingresos and navigated at (548, 360) on text=Trabajo e ingresos
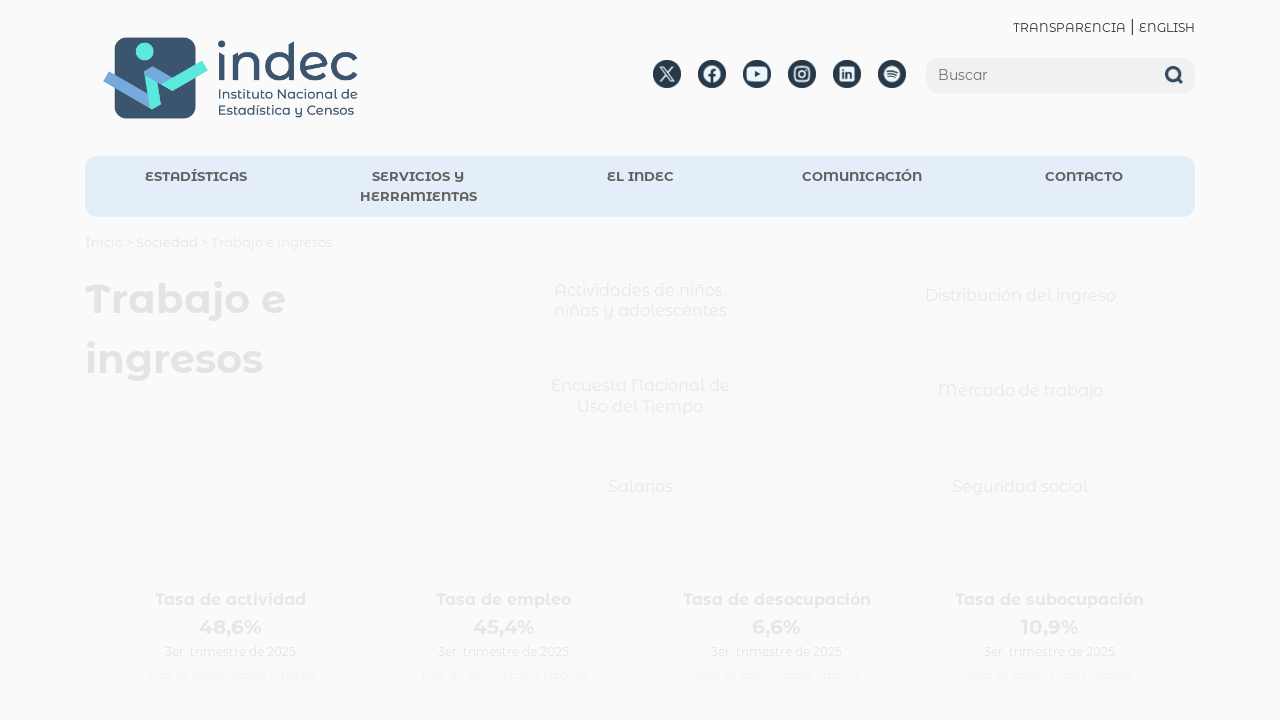

Clicked on Mercado de trabajo and navigated at (1020, 392) on text=Mercado de trabajo
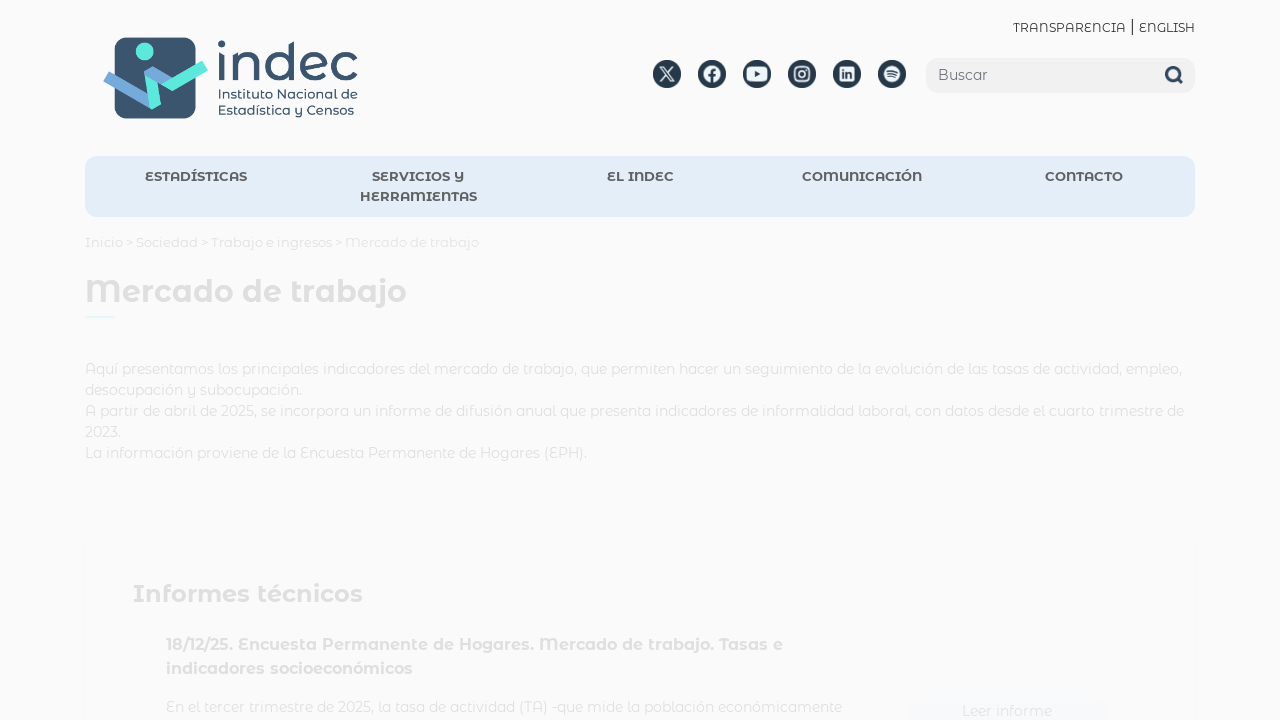

Clicked on the download link for labor market data at (566, 360) on xpath=//*[@id="contenidoSecundario"]/div[2]/div[2]/div/div/div/div/a[1]
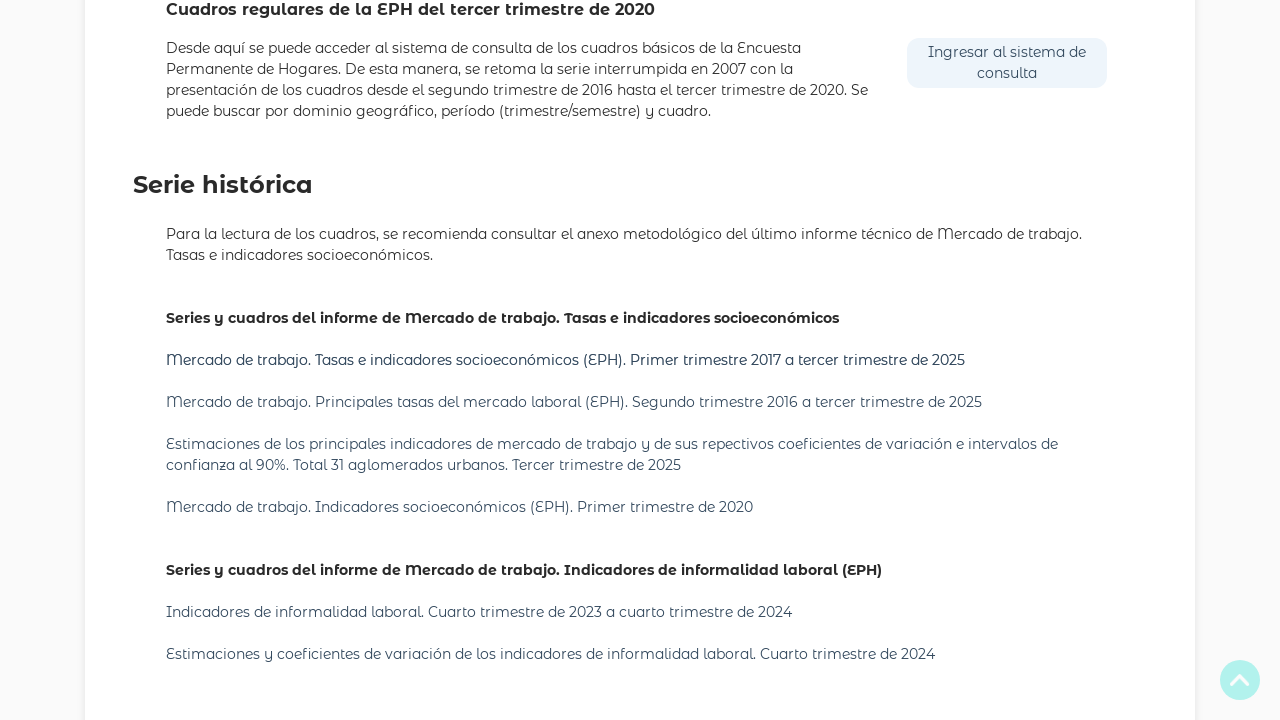

Waited 2 seconds for download to complete
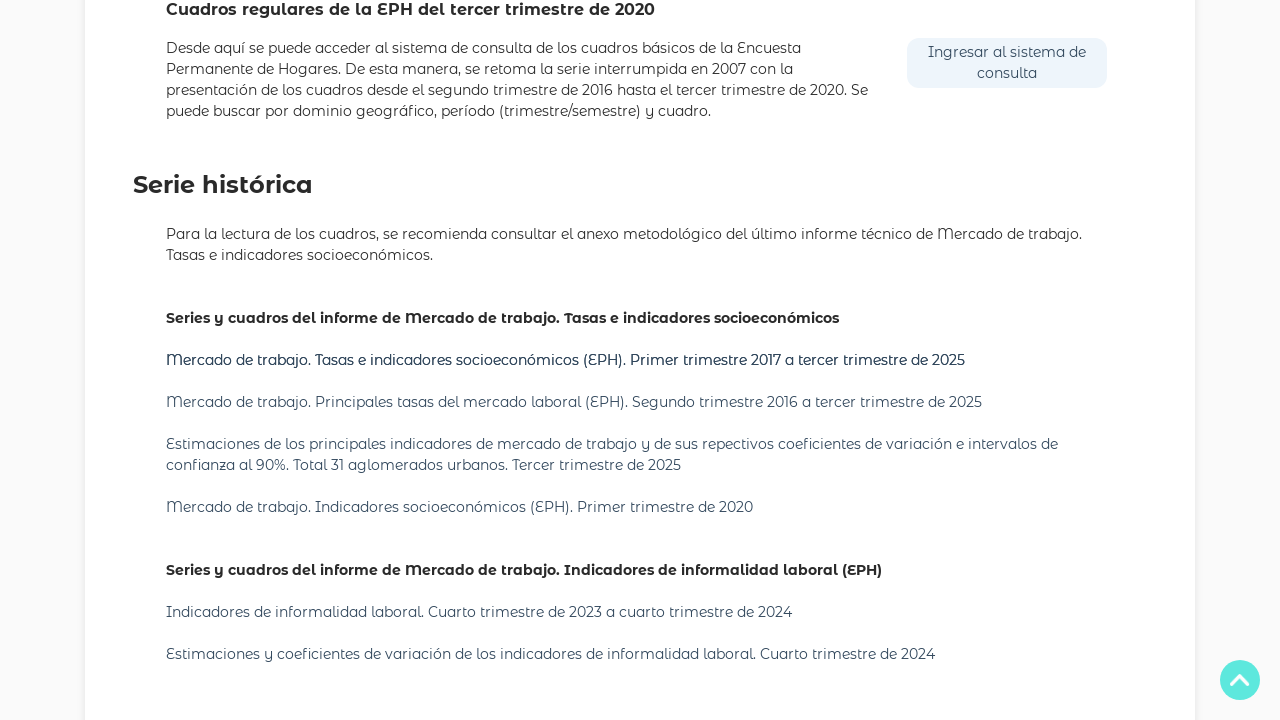

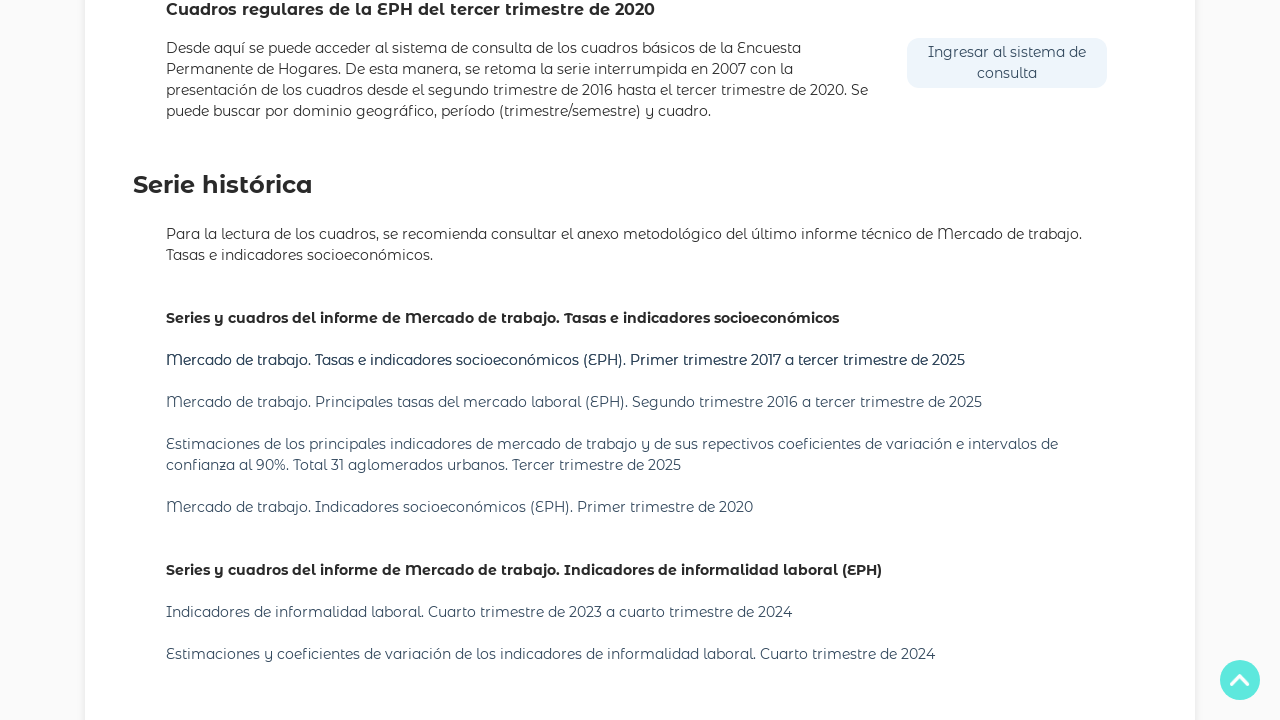